Tests login form validation by submitting with empty username and password fields, verifying that the appropriate error message is displayed.

Starting URL: https://www.saucedemo.com/

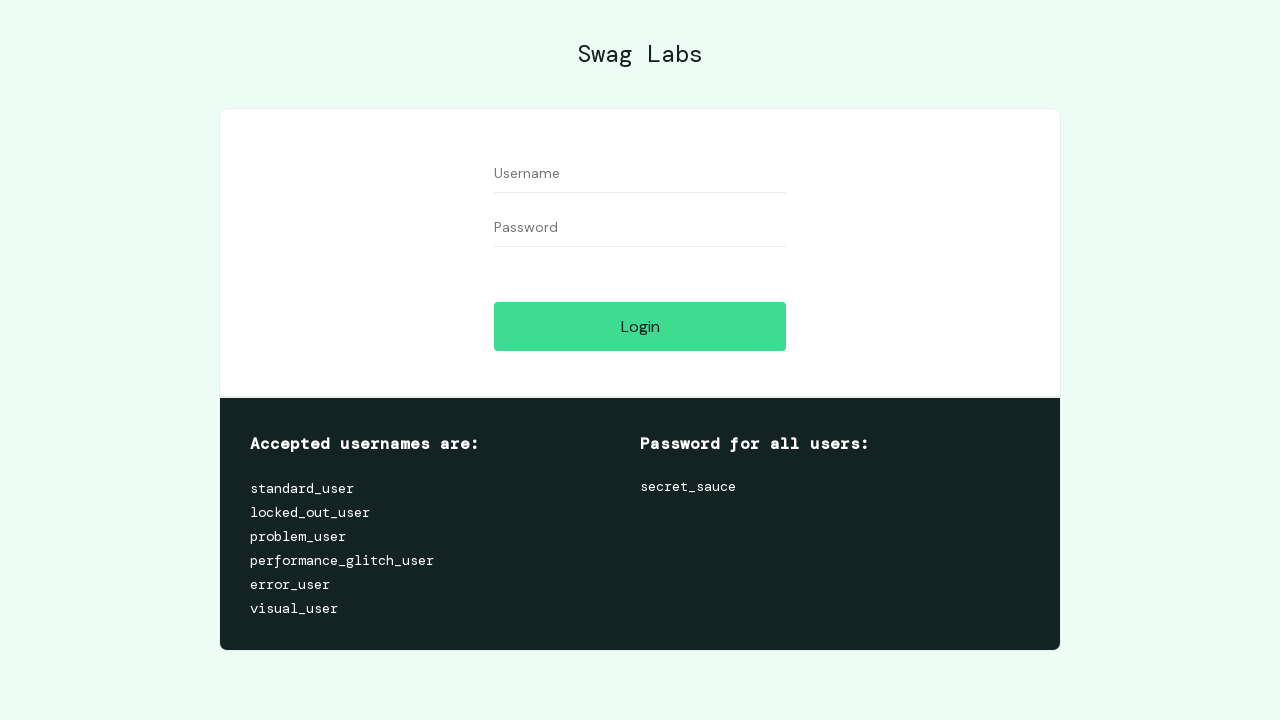

Cleared username field to ensure it's empty on #user-name
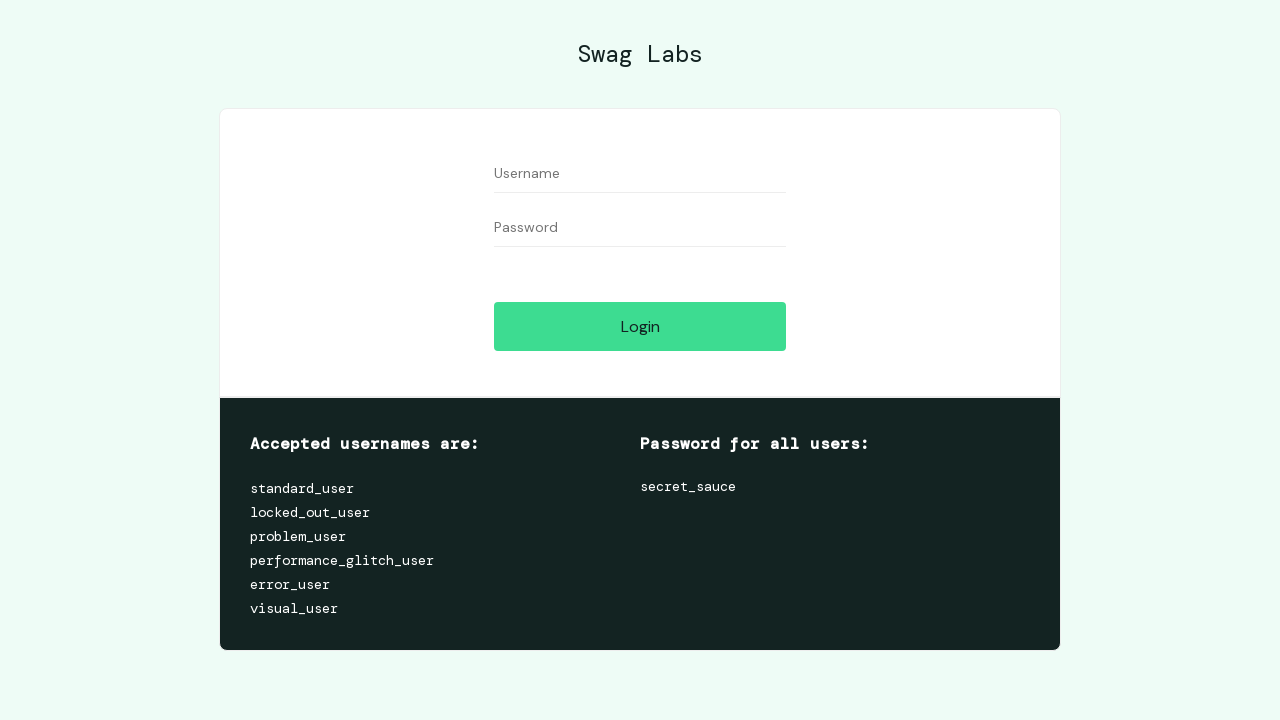

Cleared password field to ensure it's empty on #password
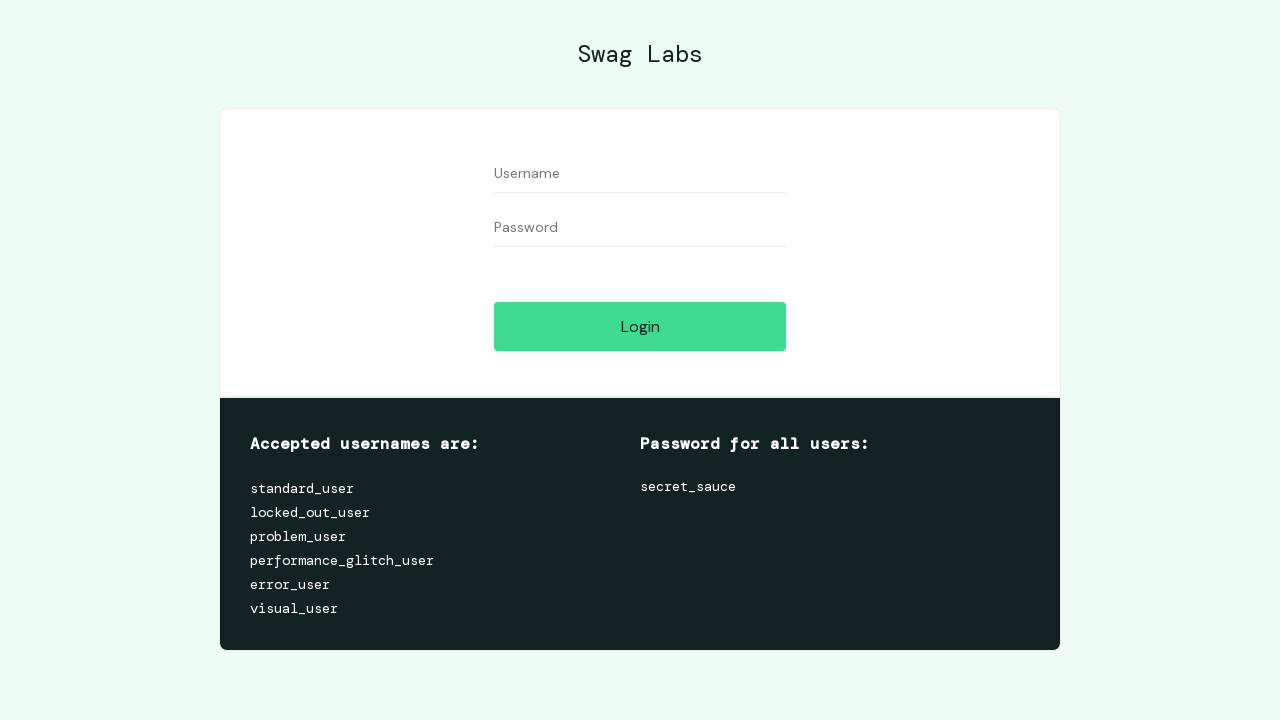

Clicked Login button with empty username and password at (640, 326) on #login-button
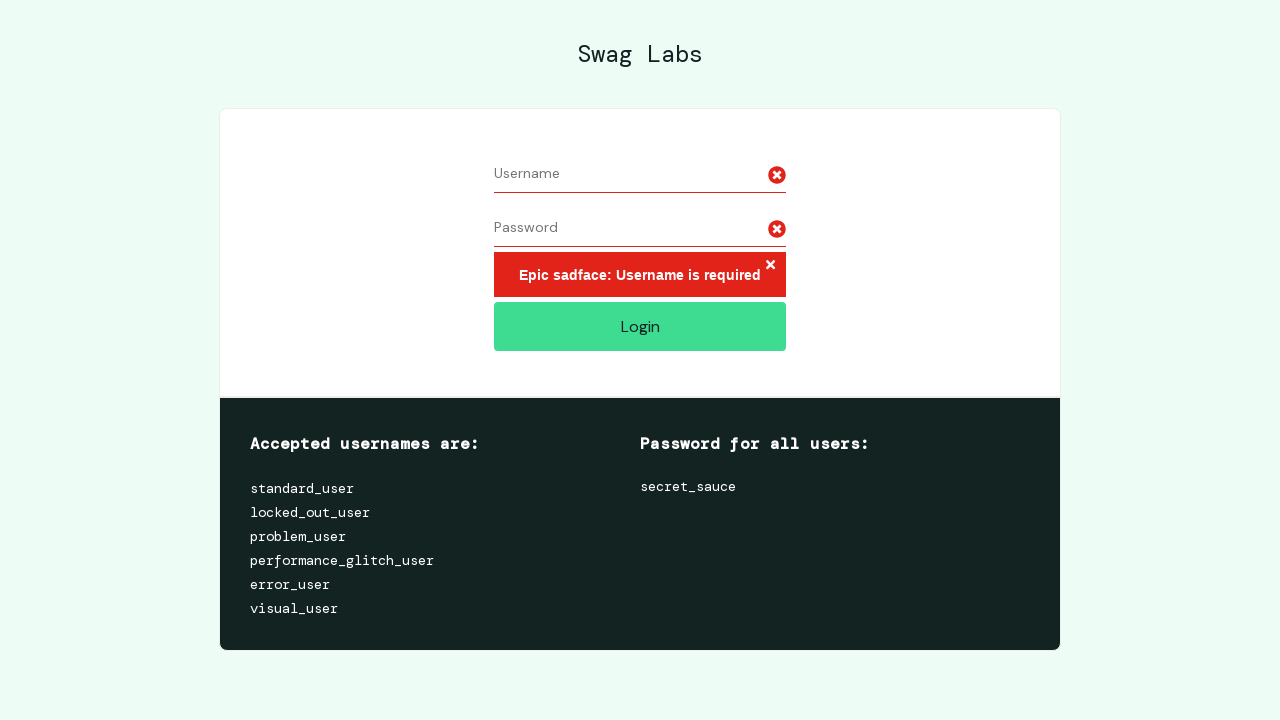

Error message appeared on login form
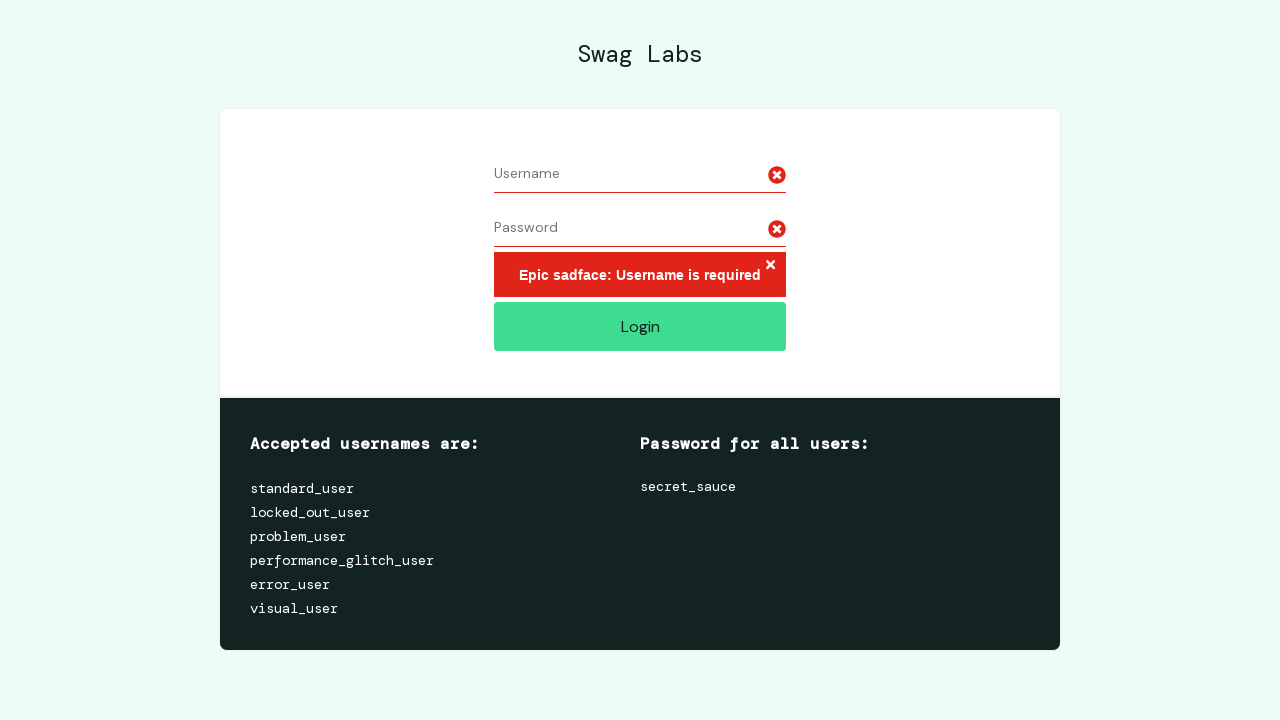

Retrieved error message text: 'Epic sadface: Username is required'
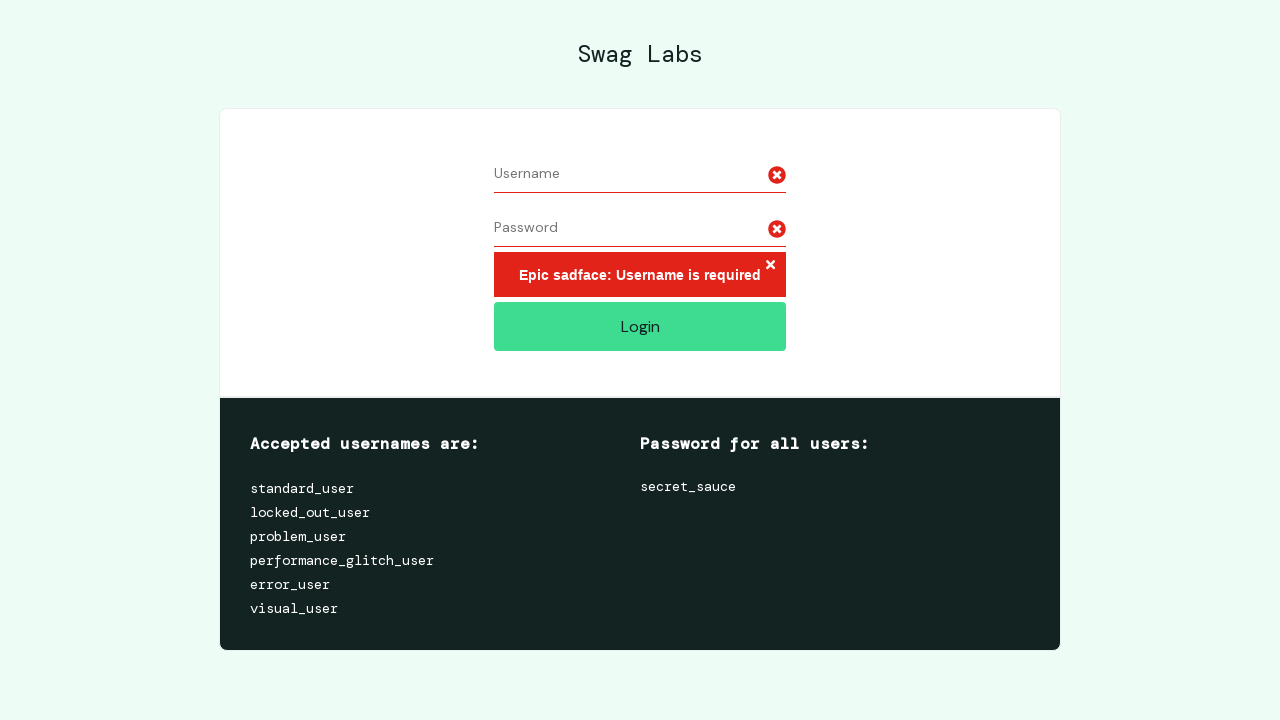

Verified error message matches expected validation message
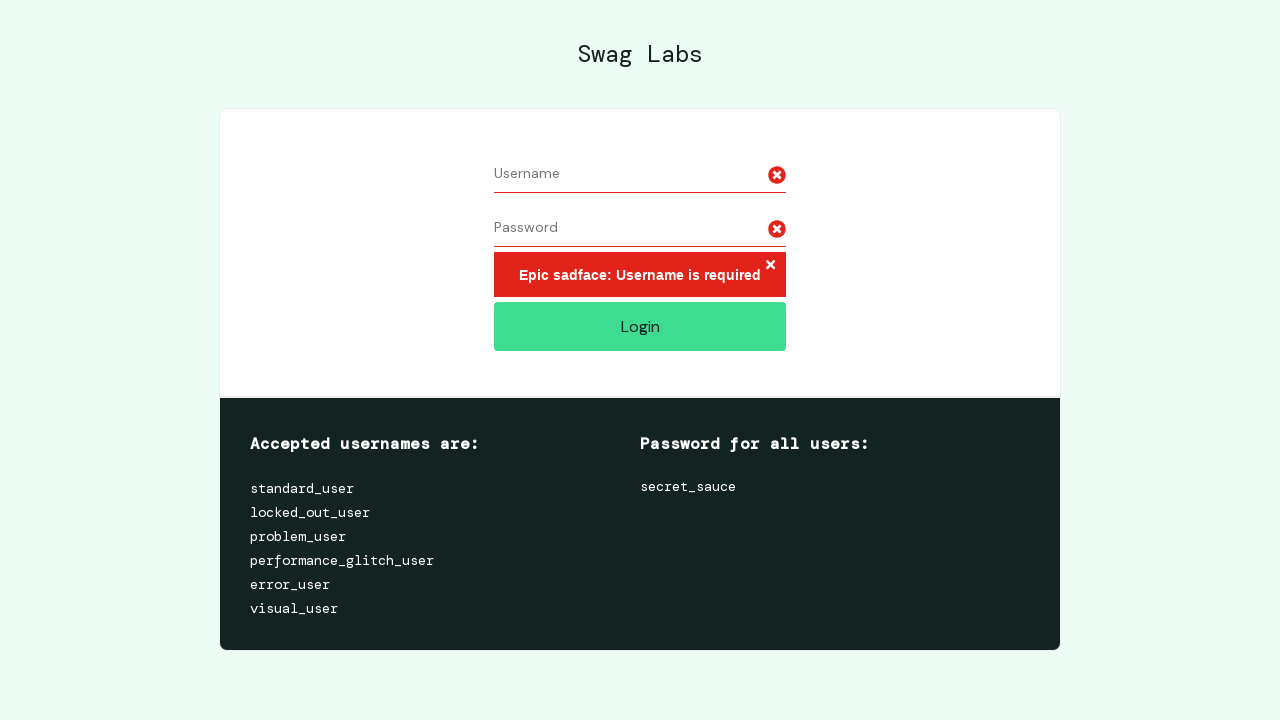

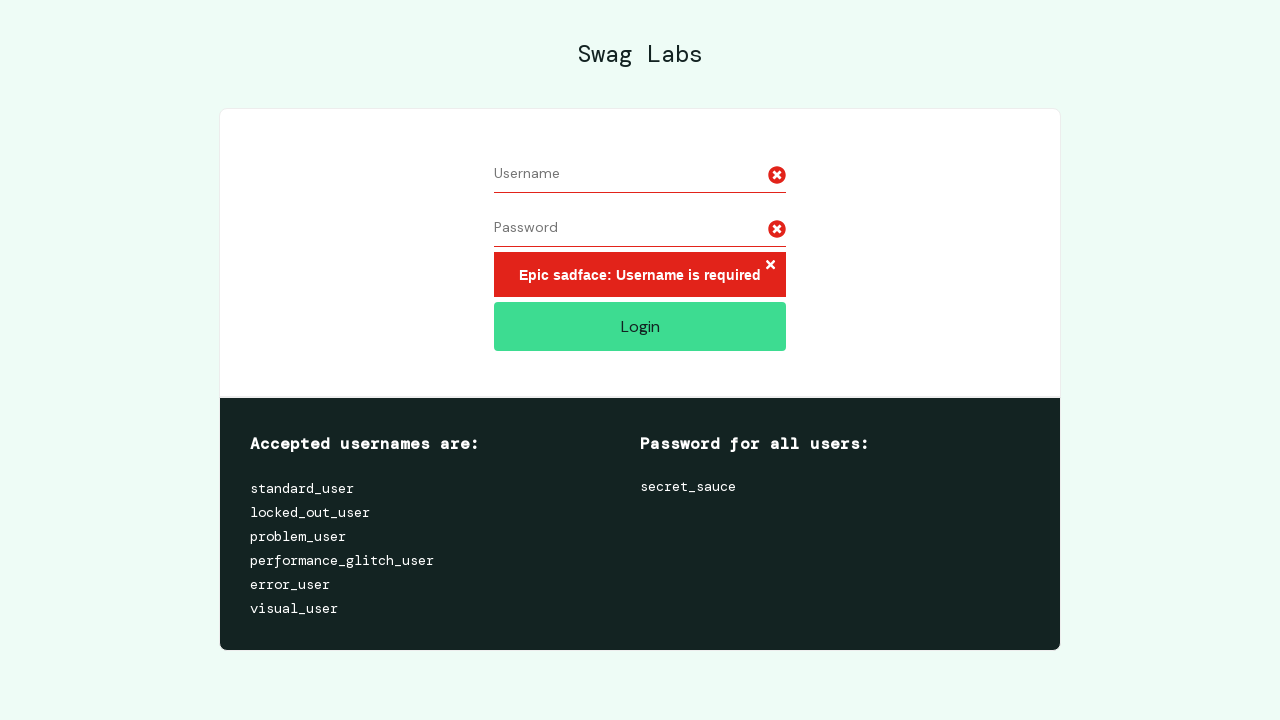